Tests nested frames navigation by clicking on the nested frames link, then switching between multiple nested frames (top, left, middle, right, bottom) and verifying the text content in each frame.

Starting URL: https://the-internet.herokuapp.com/

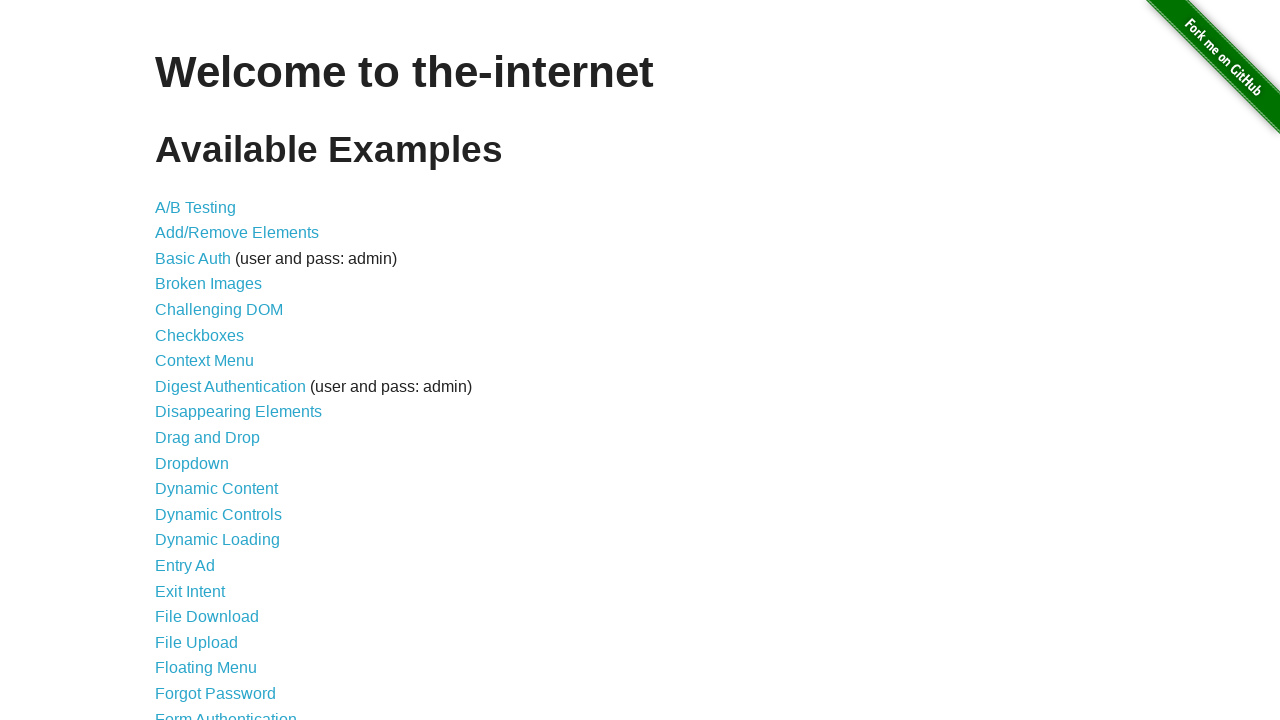

Clicked on nested frames link at (210, 395) on a[href="/nested_frames"]
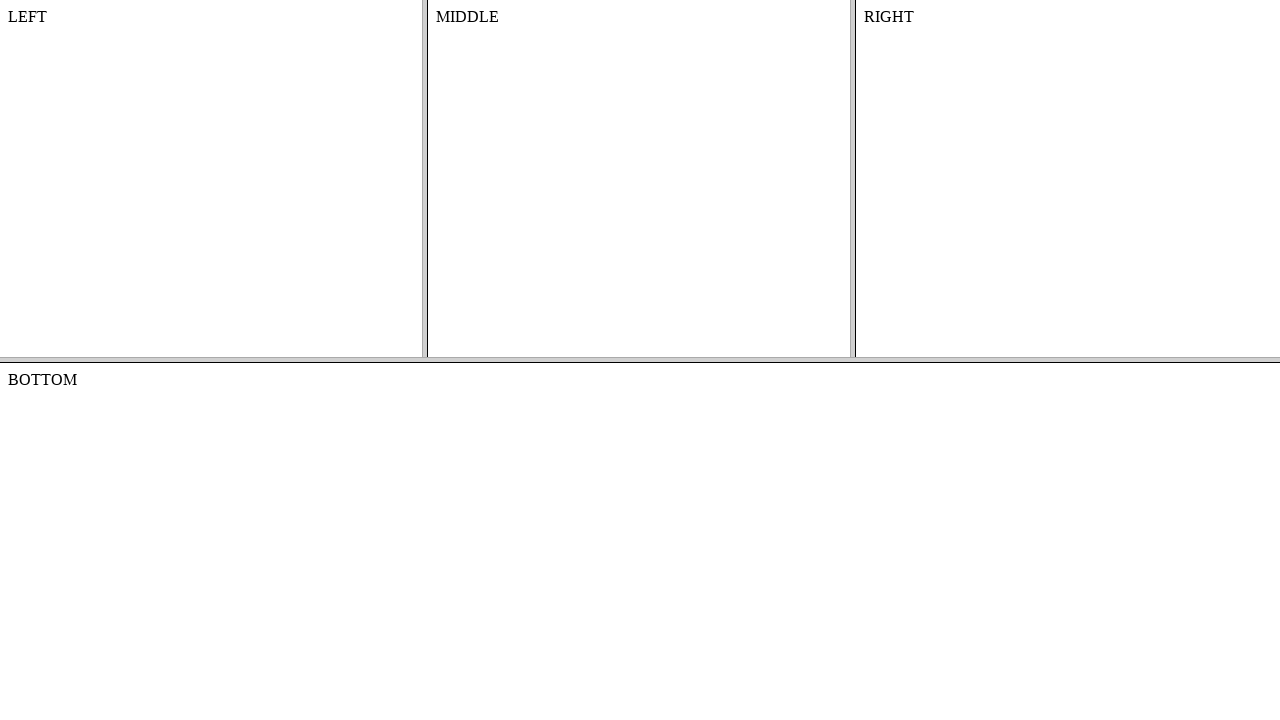

Located top frame
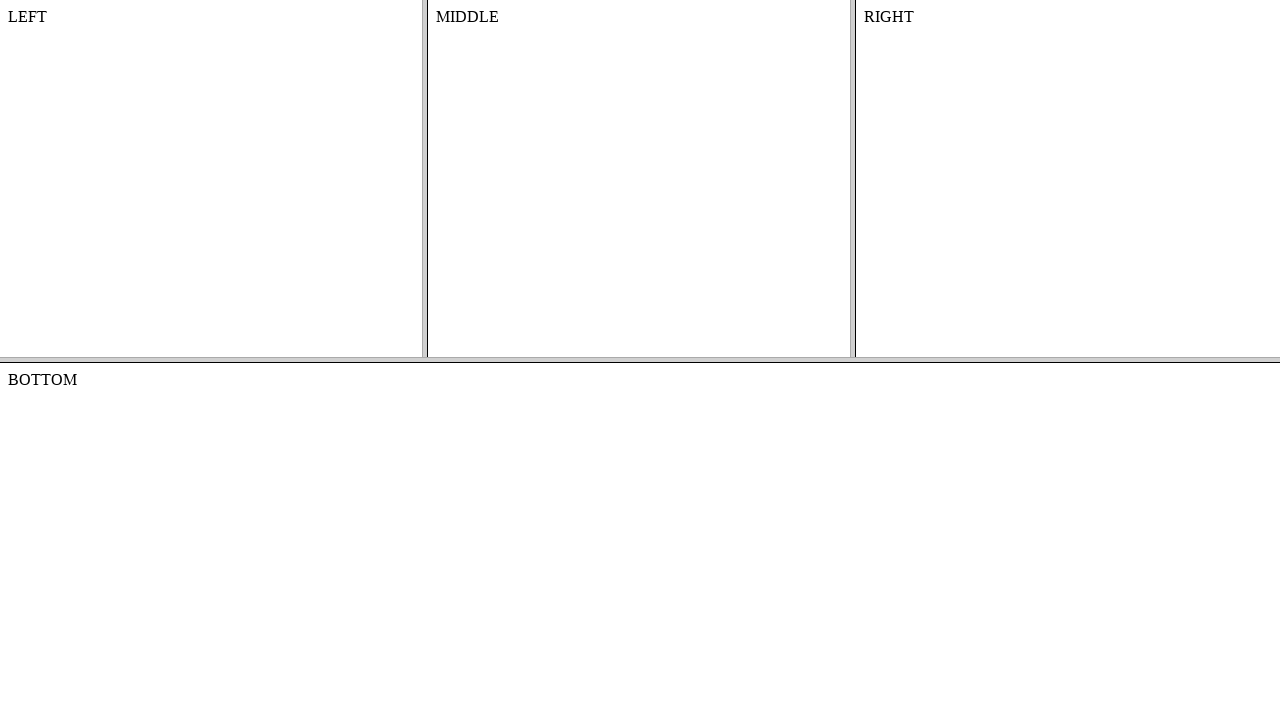

Located left frame within top frame
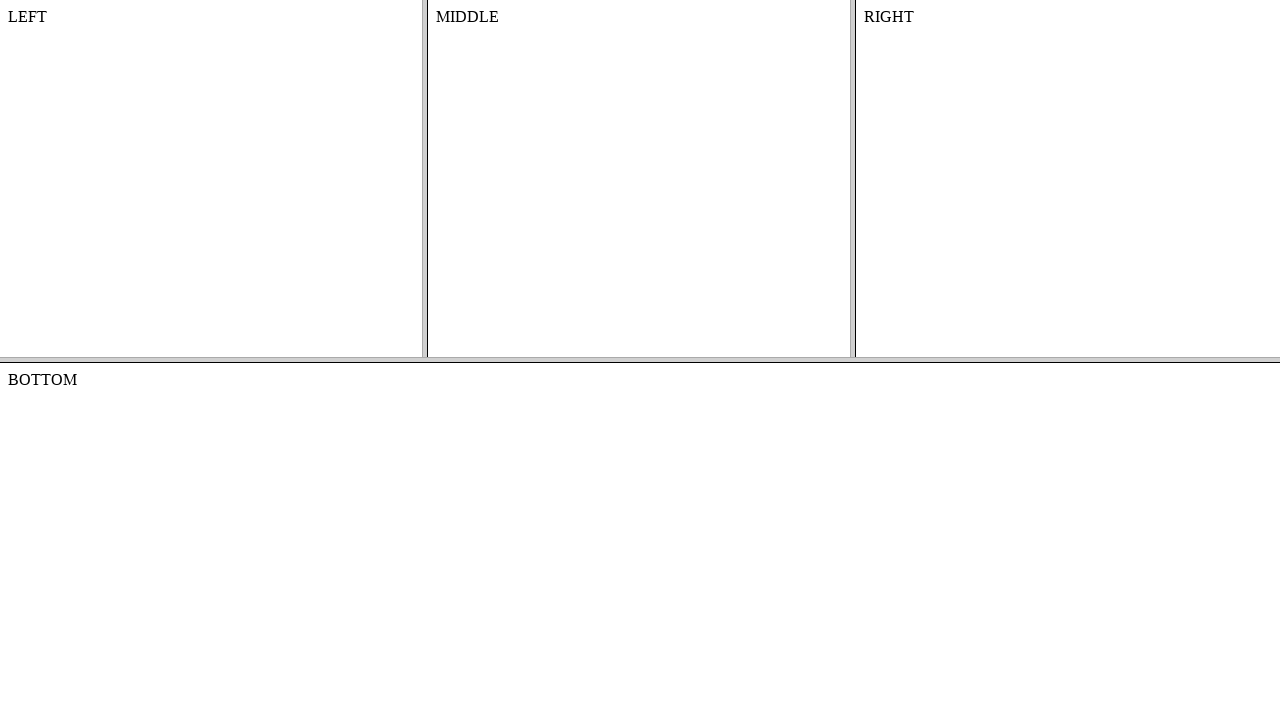

Waited for left frame body to load
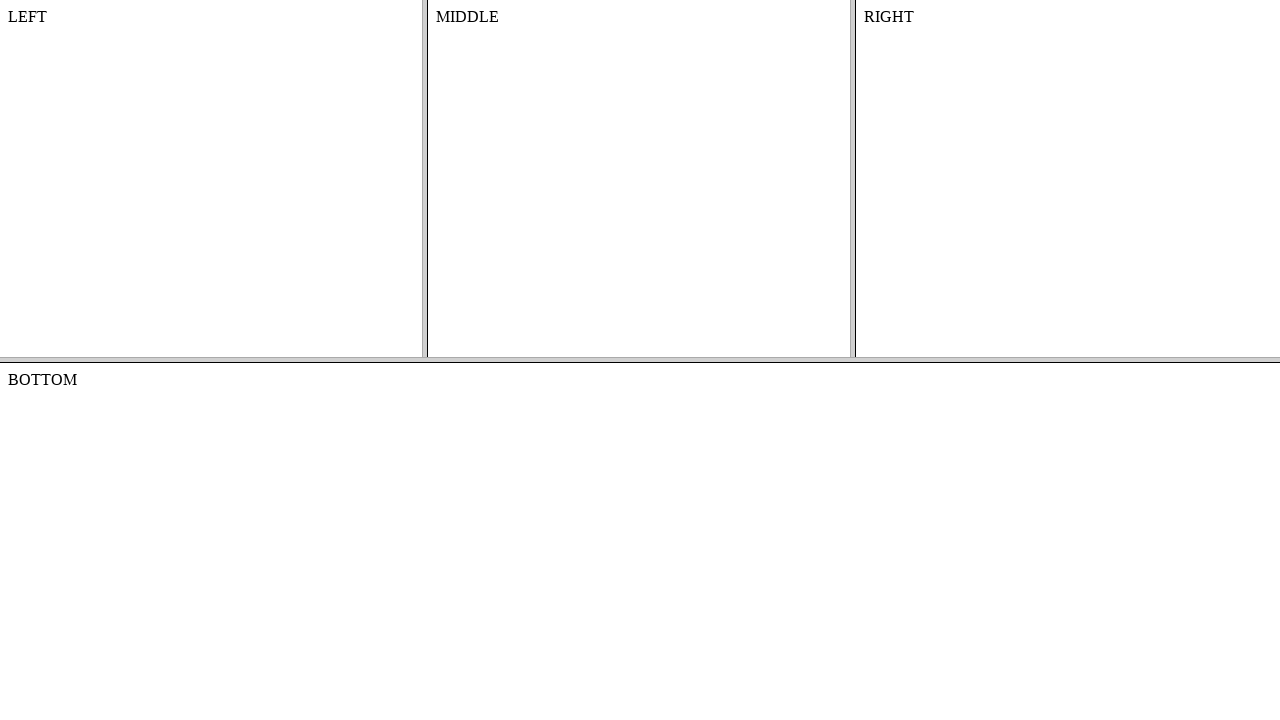

Extracted text content from left frame: '
    LEFT
    

'
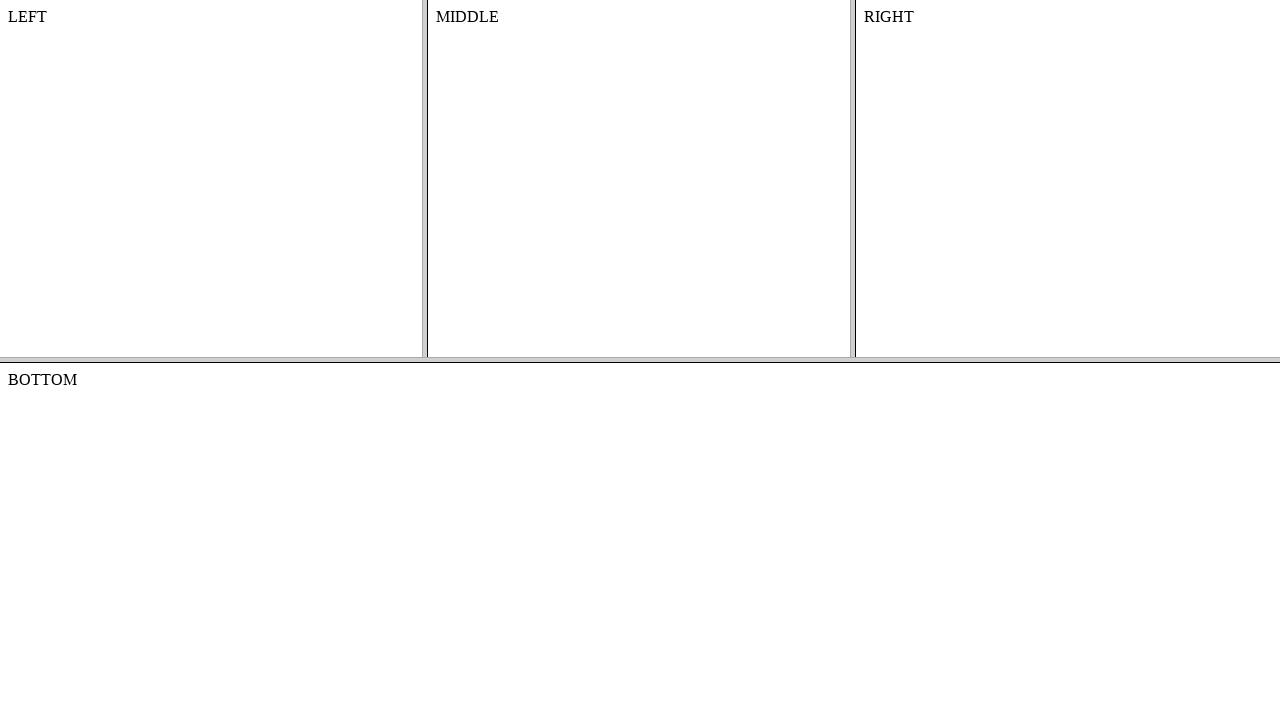

Located middle frame within top frame
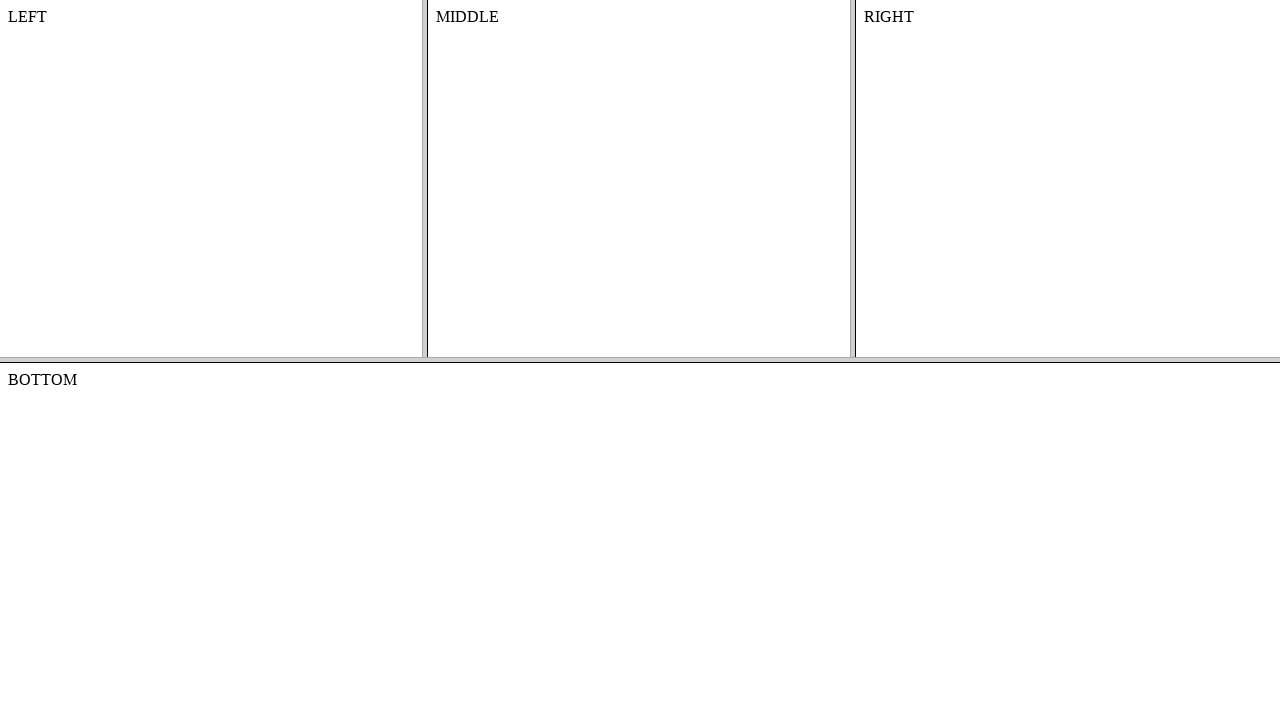

Waited for middle frame content element to load
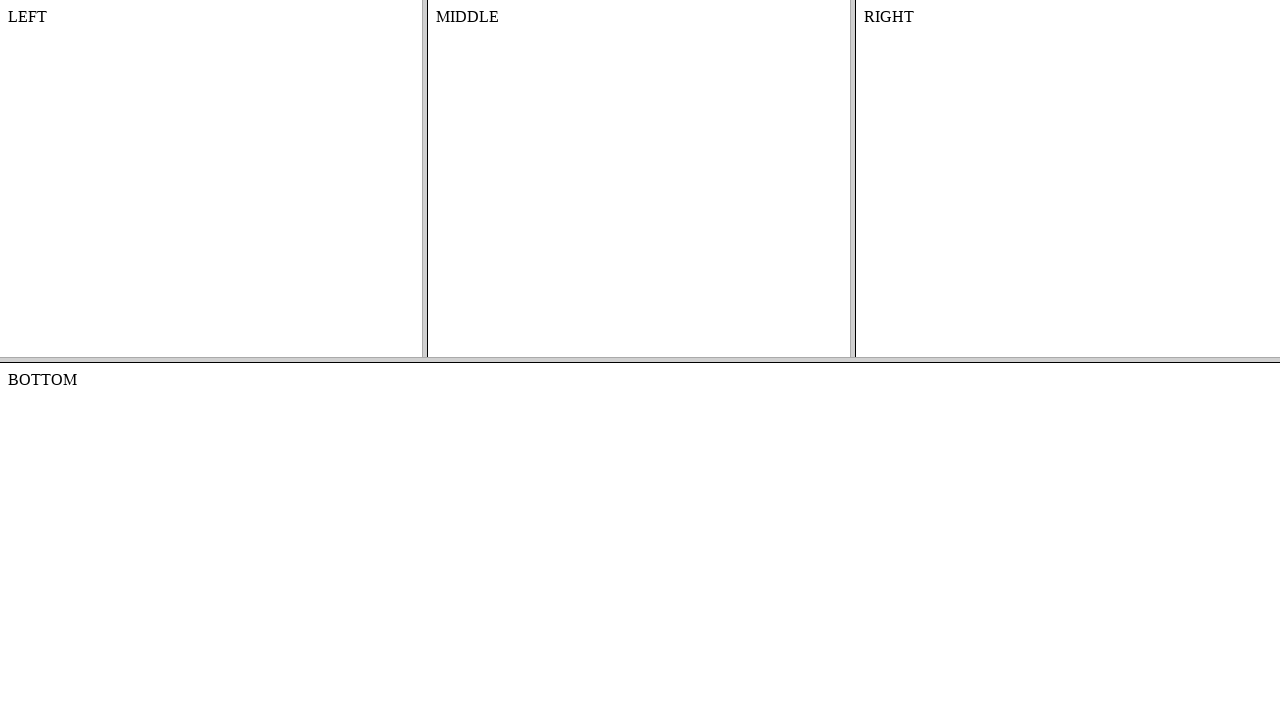

Extracted text content from middle frame: 'MIDDLE'
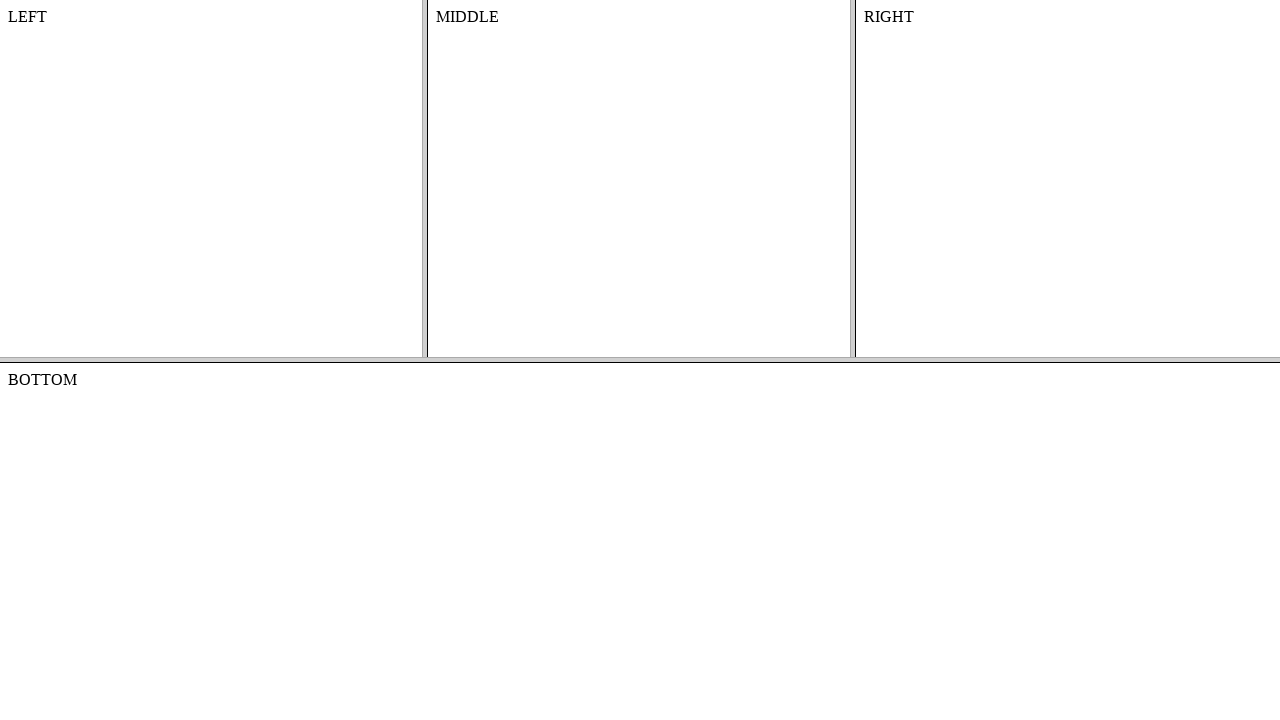

Located right frame within top frame
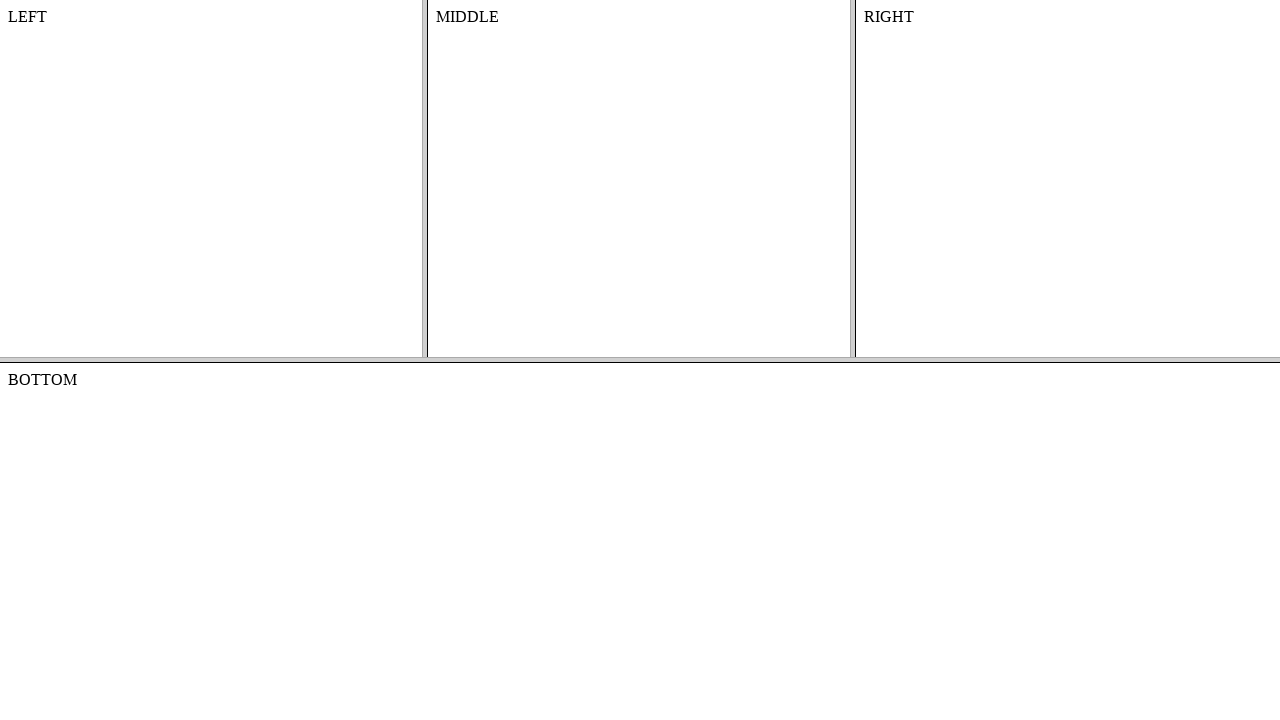

Waited for right frame body to load
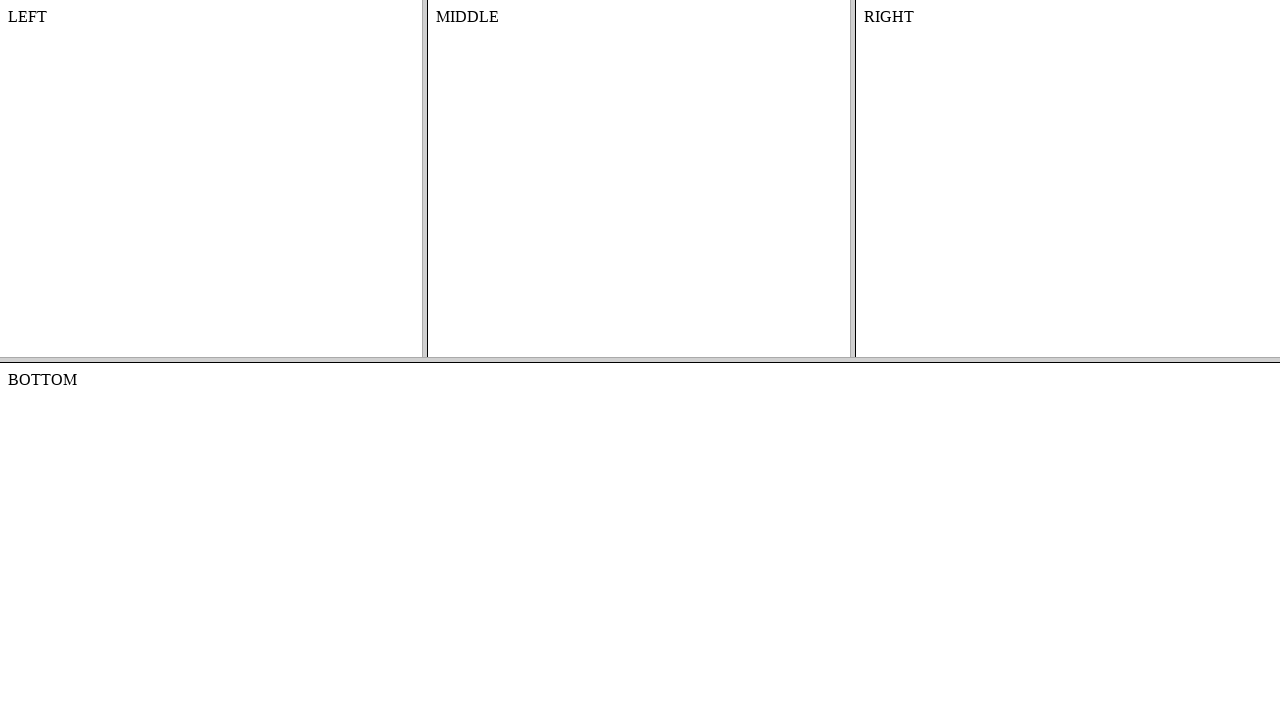

Extracted text content from right frame: '
    RIGHT
    

'
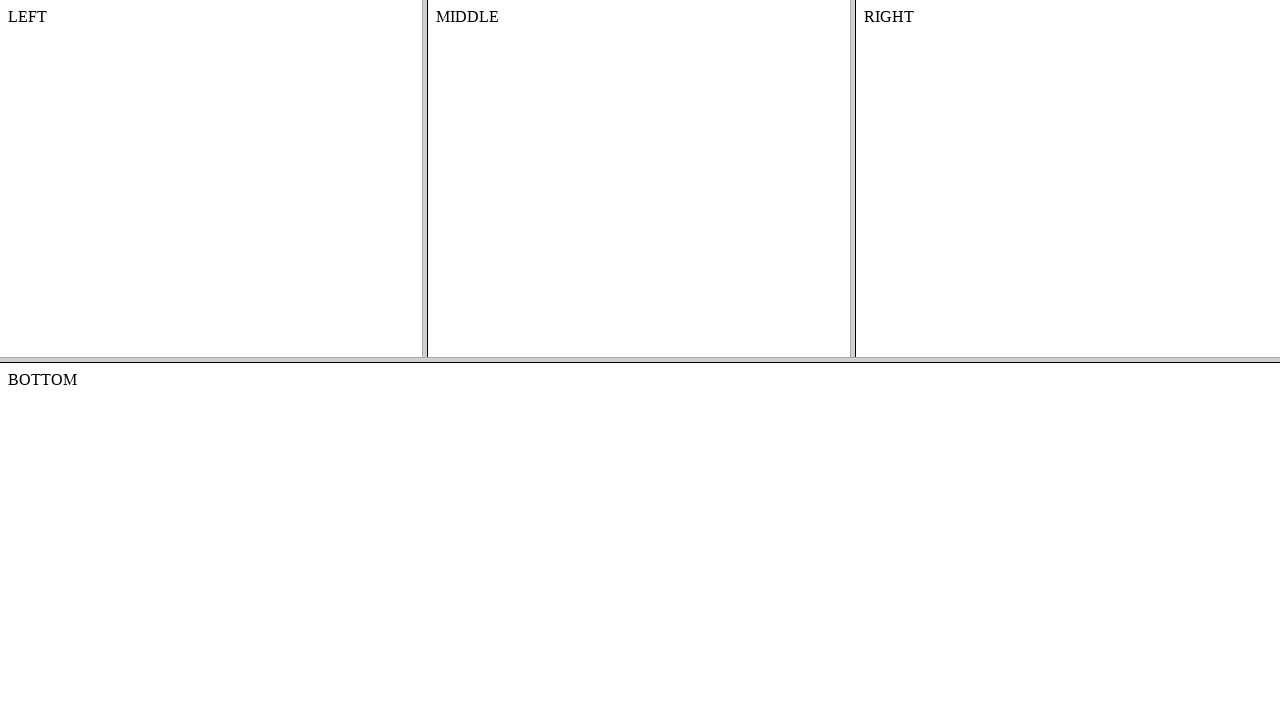

Located bottom frame at root level
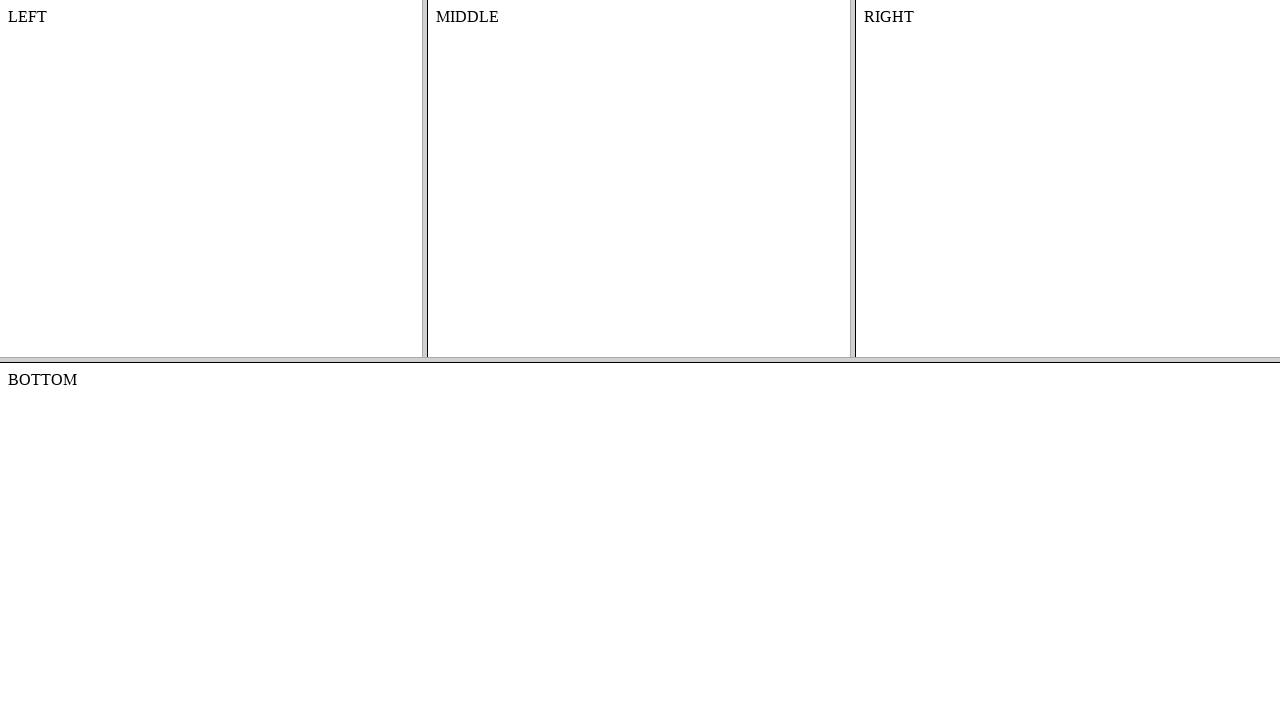

Waited for bottom frame body to load
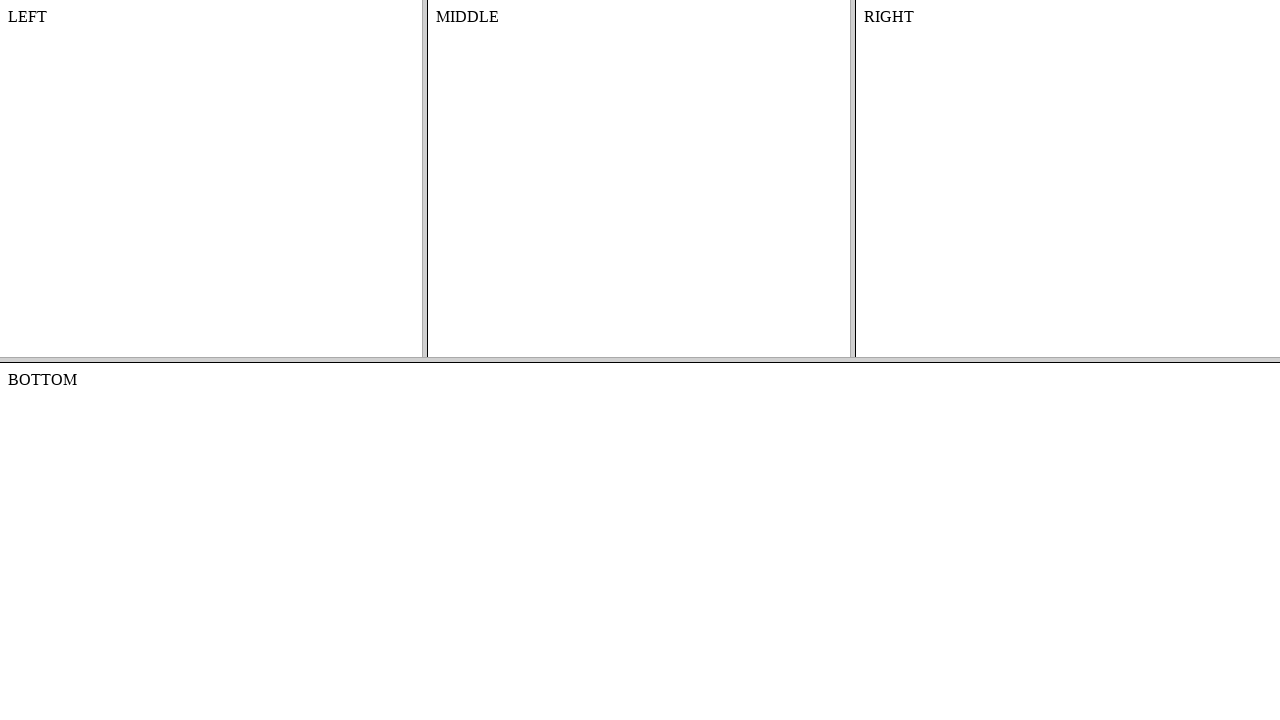

Extracted text content from bottom frame: 'BOTTOM
'
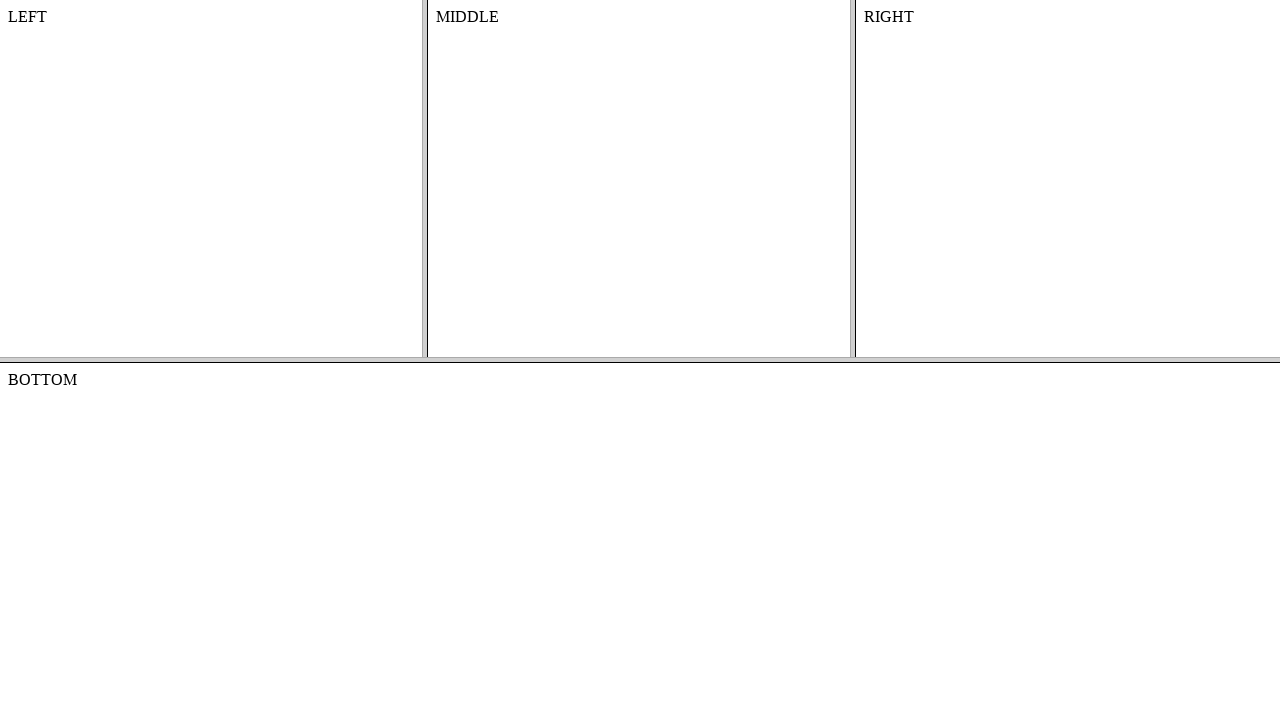

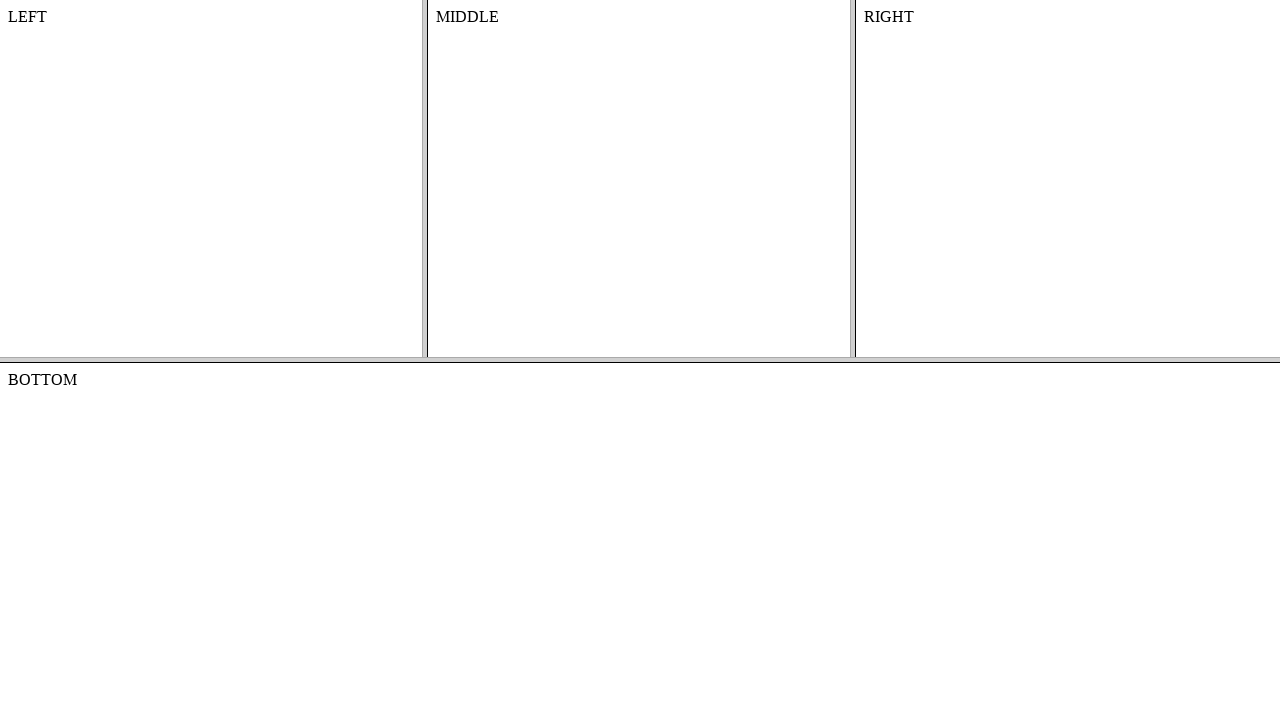